Tests the Personal Notes page by adding 10 notes with titles and content, then searching for a specific term in the notes

Starting URL: https://material.playwrightvn.com/

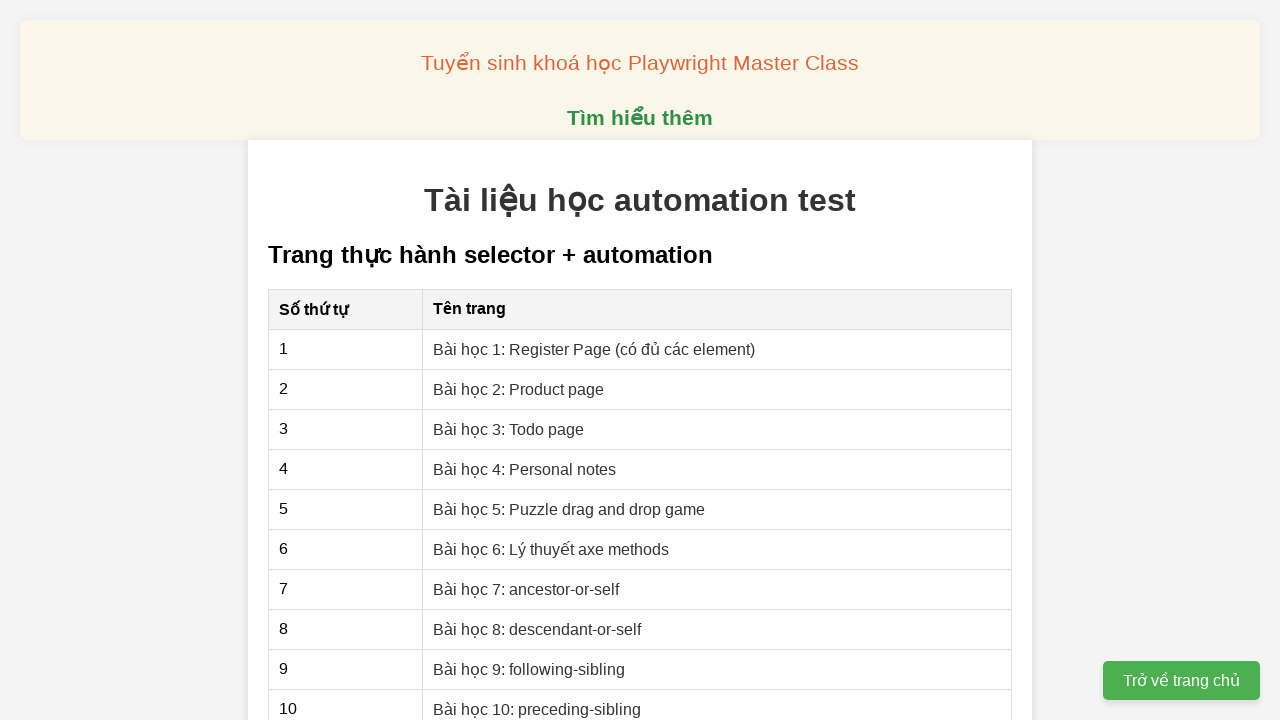

Clicked on Personal notes page link at (525, 469) on xpath=//a[@href='04-xpath-personal-notes.html']
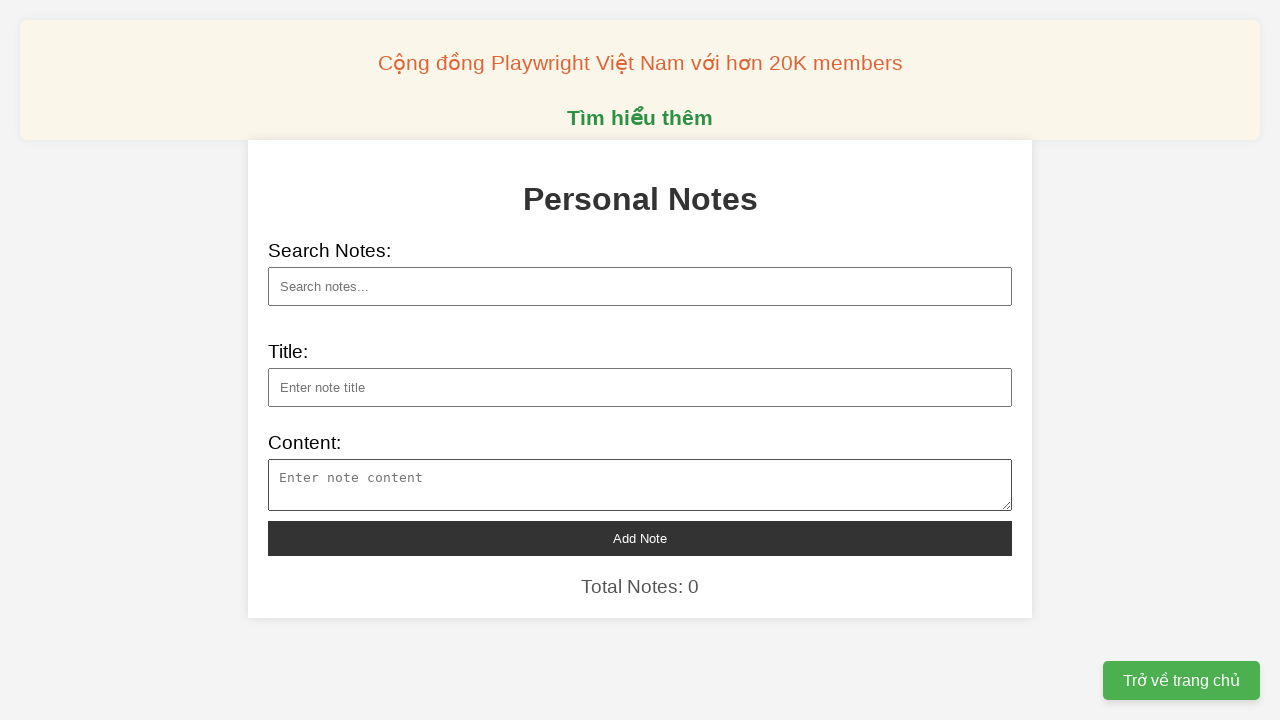

Filled note title: Những công nghệ giúp hãng hàng không đối phó nhiễu động on //input[@id='note-title']
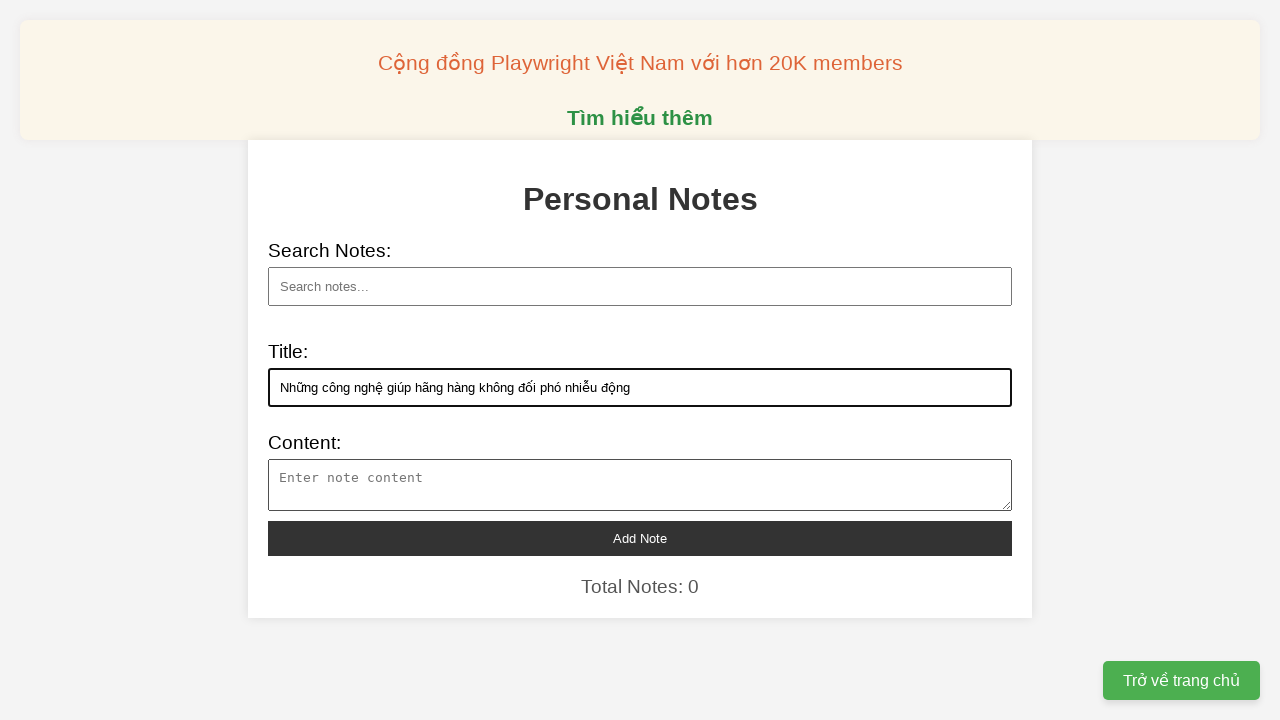

Filled note content on //textarea[@id='note-content']
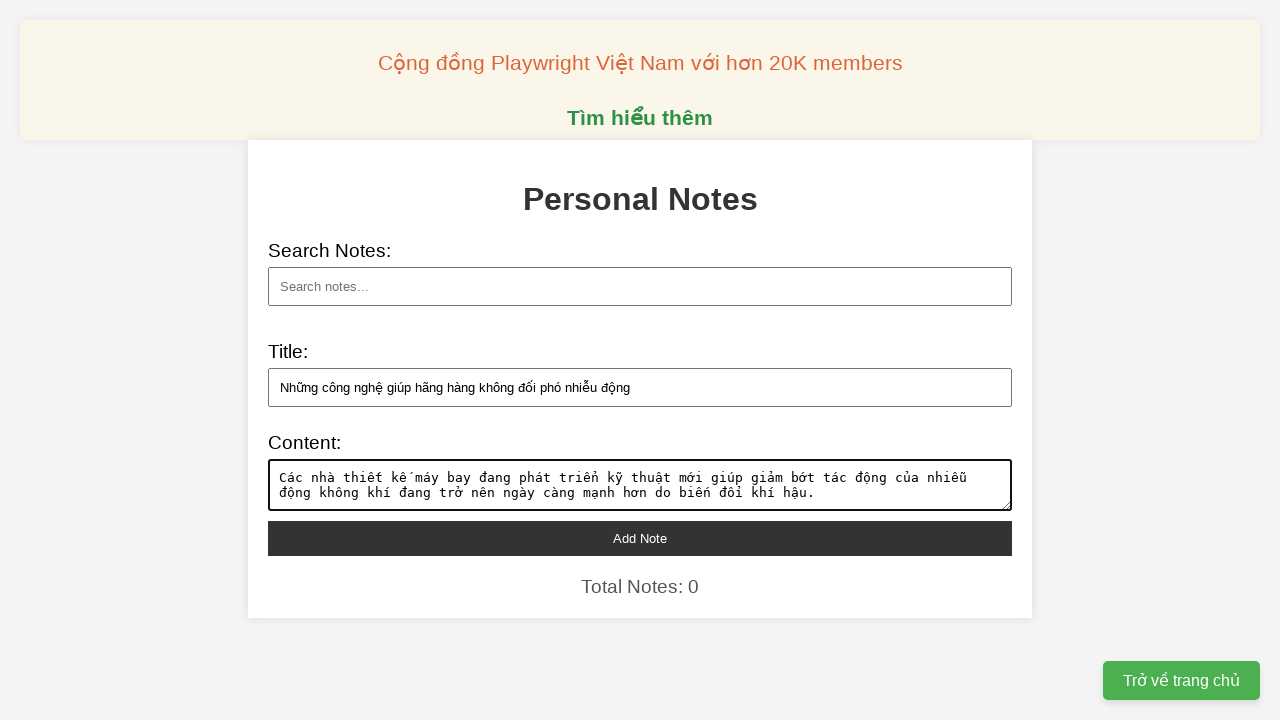

Clicked add note button for note: Những công nghệ giúp hãng hàng không đối phó nhiễu động at (640, 538) on xpath=//button[@id='add-note']
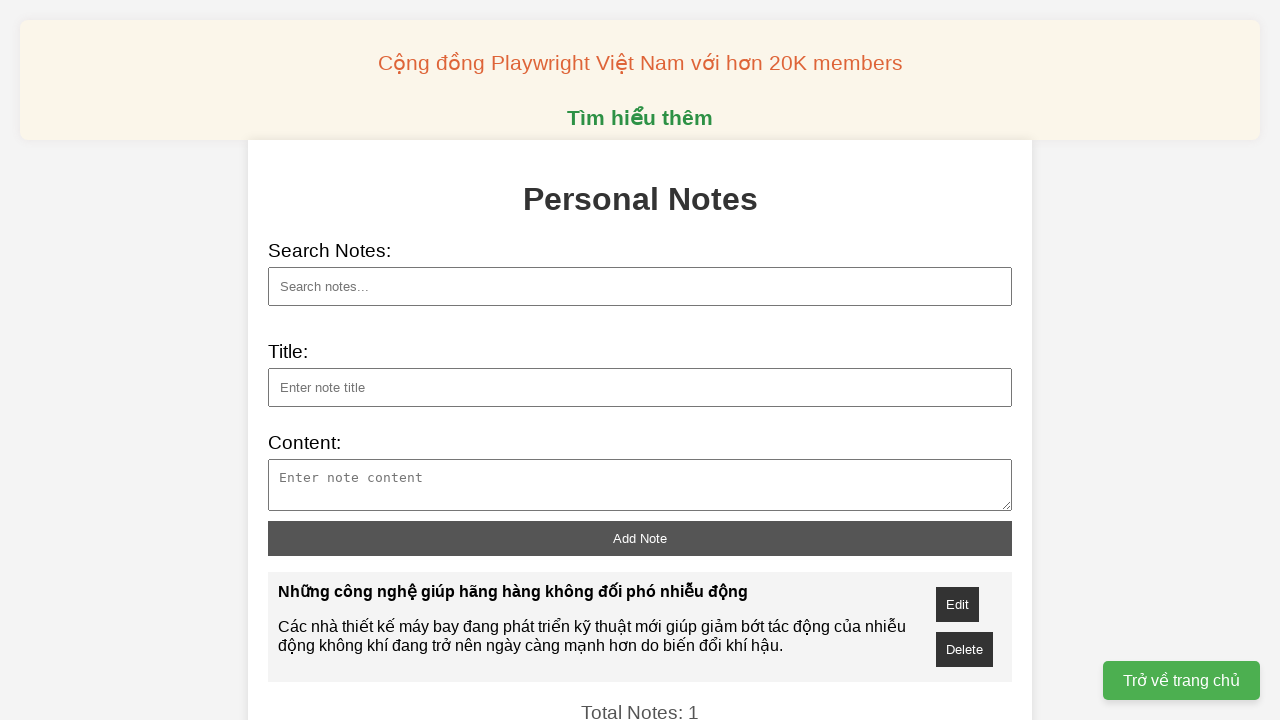

Filled note title: Chuyên gia Thung lũng Silicon: Sự thiếu thốn sẽ thúc đẩy đổi mới sáng tạo on //input[@id='note-title']
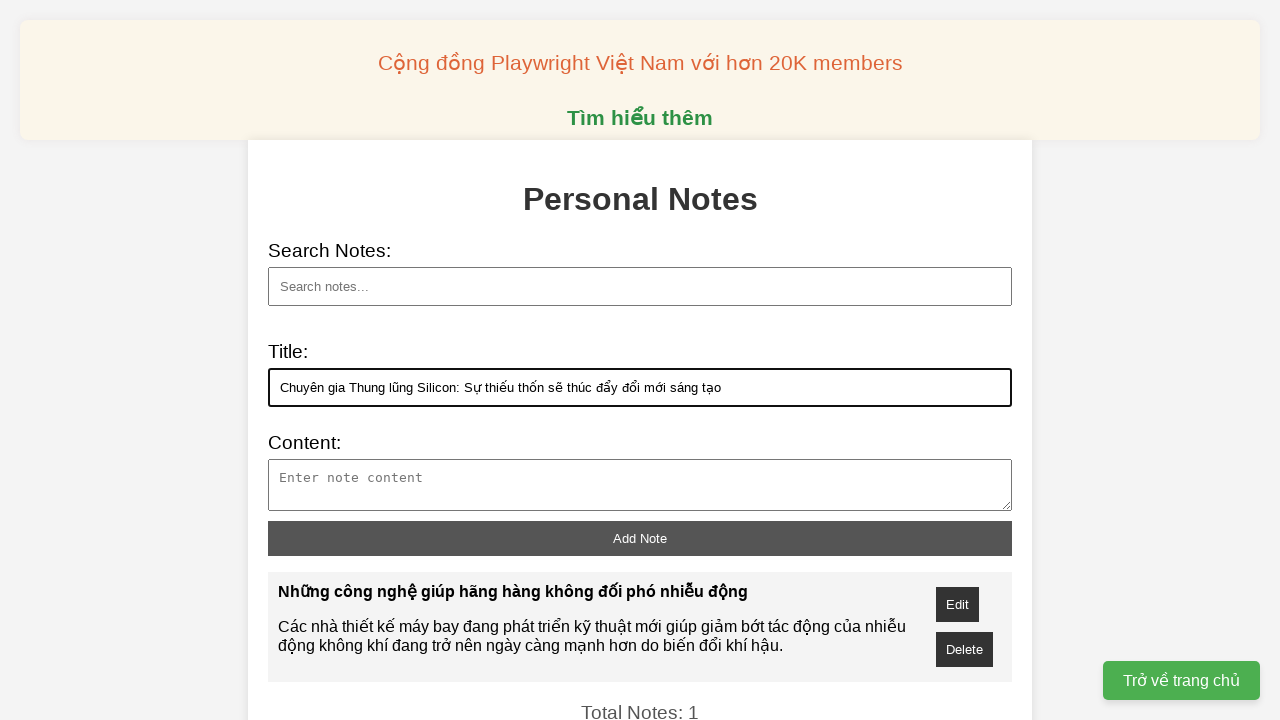

Filled note content on //textarea[@id='note-content']
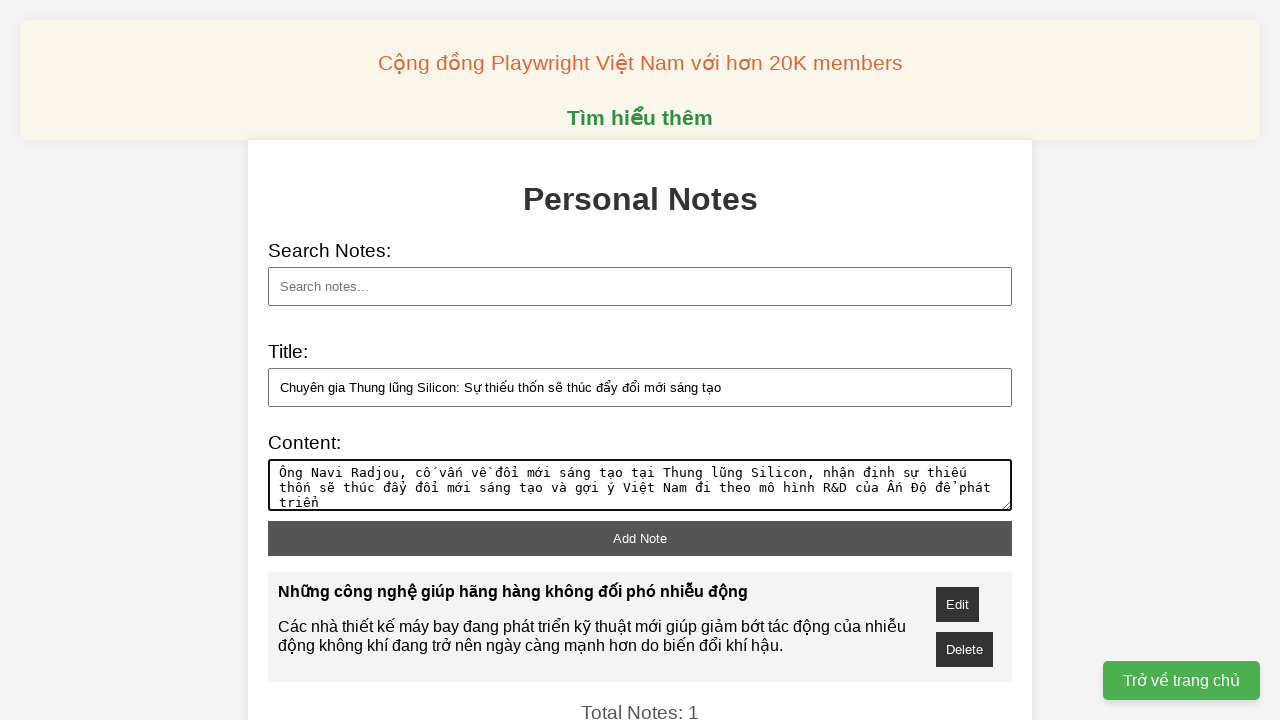

Clicked add note button for note: Chuyên gia Thung lũng Silicon: Sự thiếu thốn sẽ thúc đẩy đổi mới sáng tạo at (640, 538) on xpath=//button[@id='add-note']
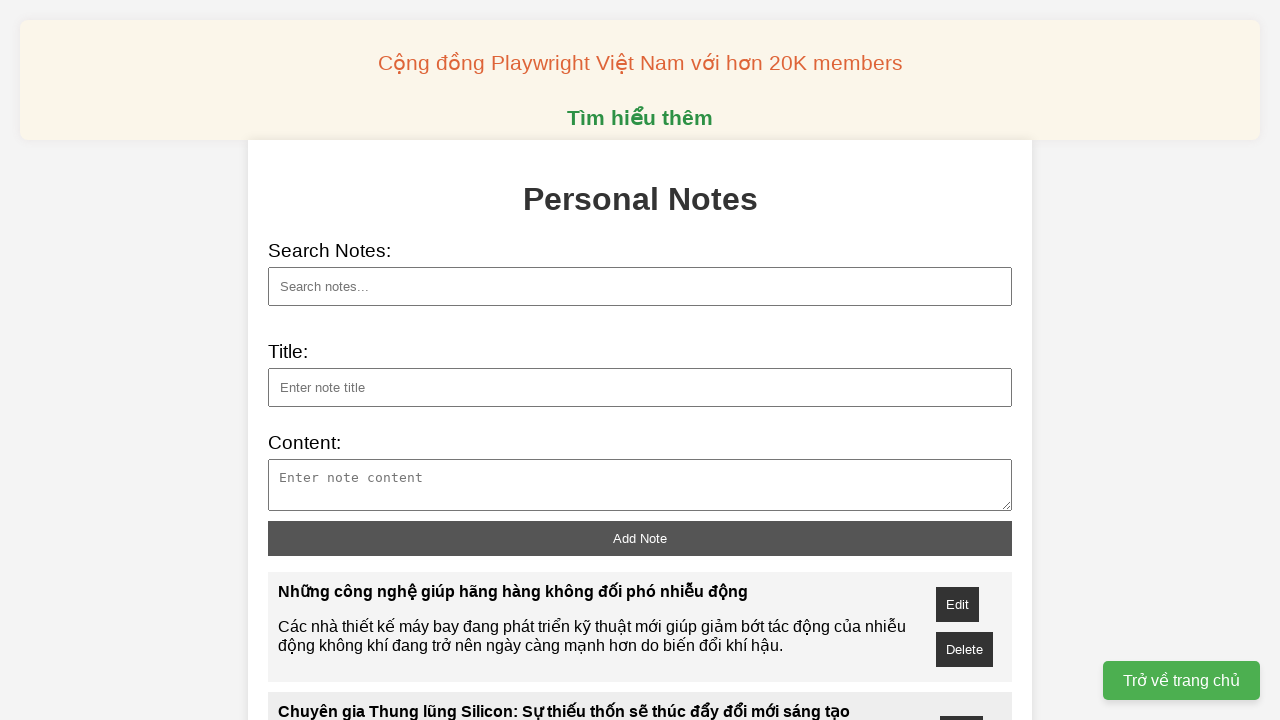

Filled note title: ChatGPT có thể vượt qua bài kiểm tra 'Tôi không phải robot' on //input[@id='note-title']
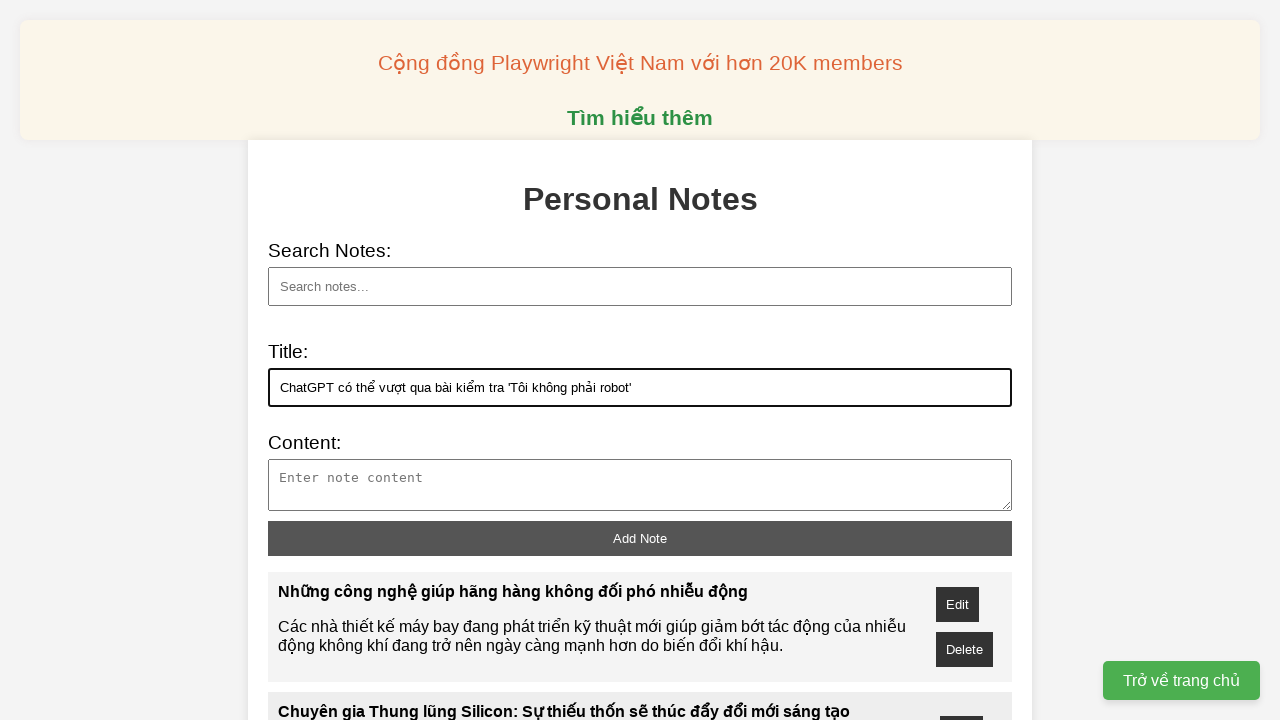

Filled note content on //textarea[@id='note-content']
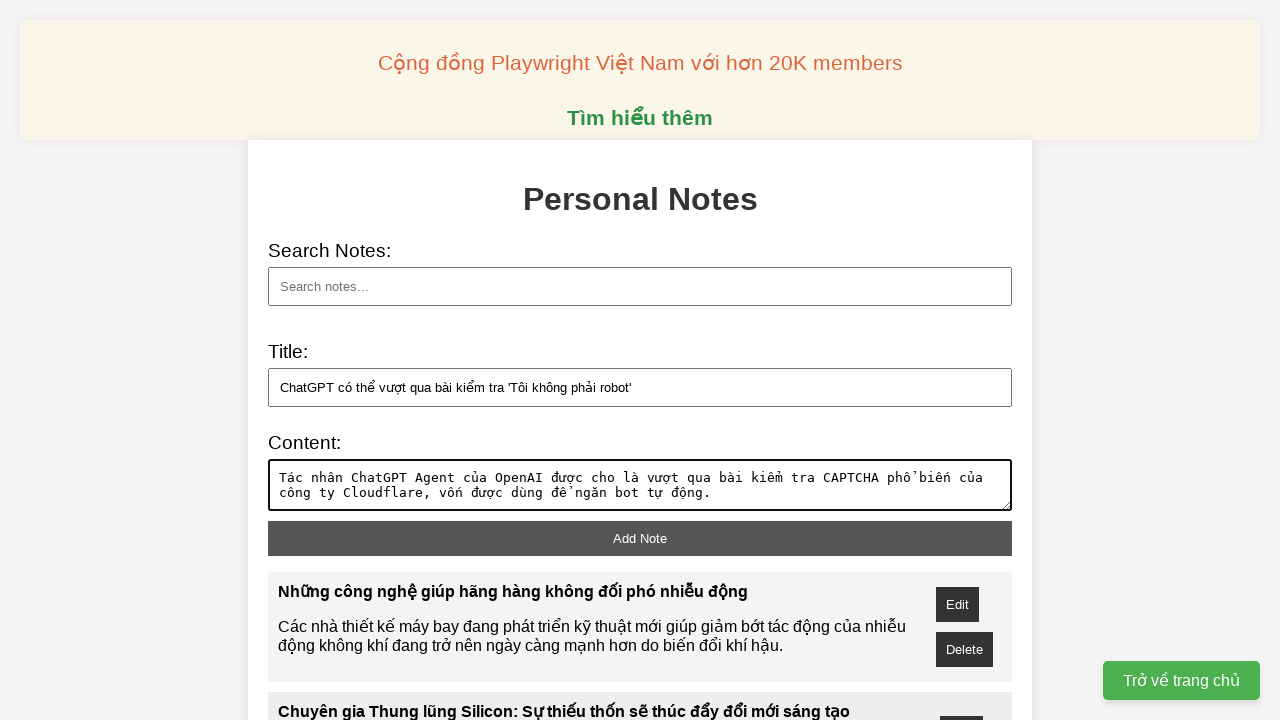

Clicked add note button for note: ChatGPT có thể vượt qua bài kiểm tra 'Tôi không phải robot' at (640, 538) on xpath=//button[@id='add-note']
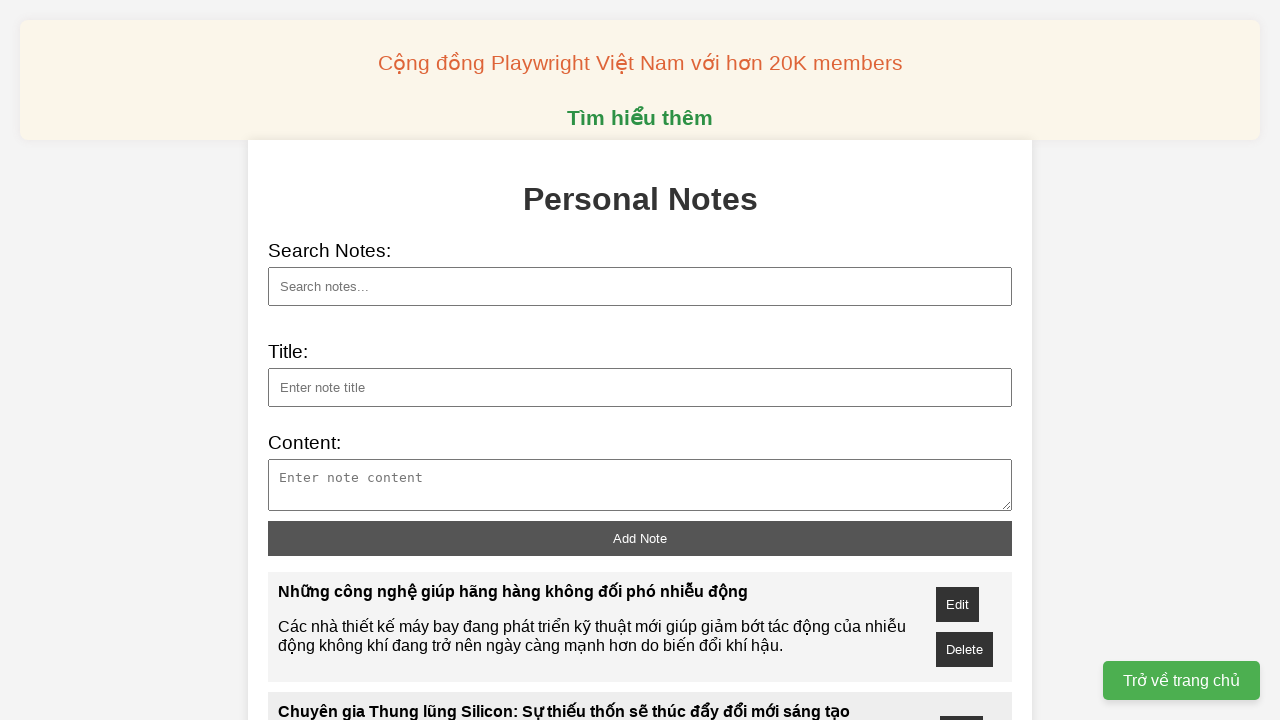

Filled note title: title 4 on //input[@id='note-title']
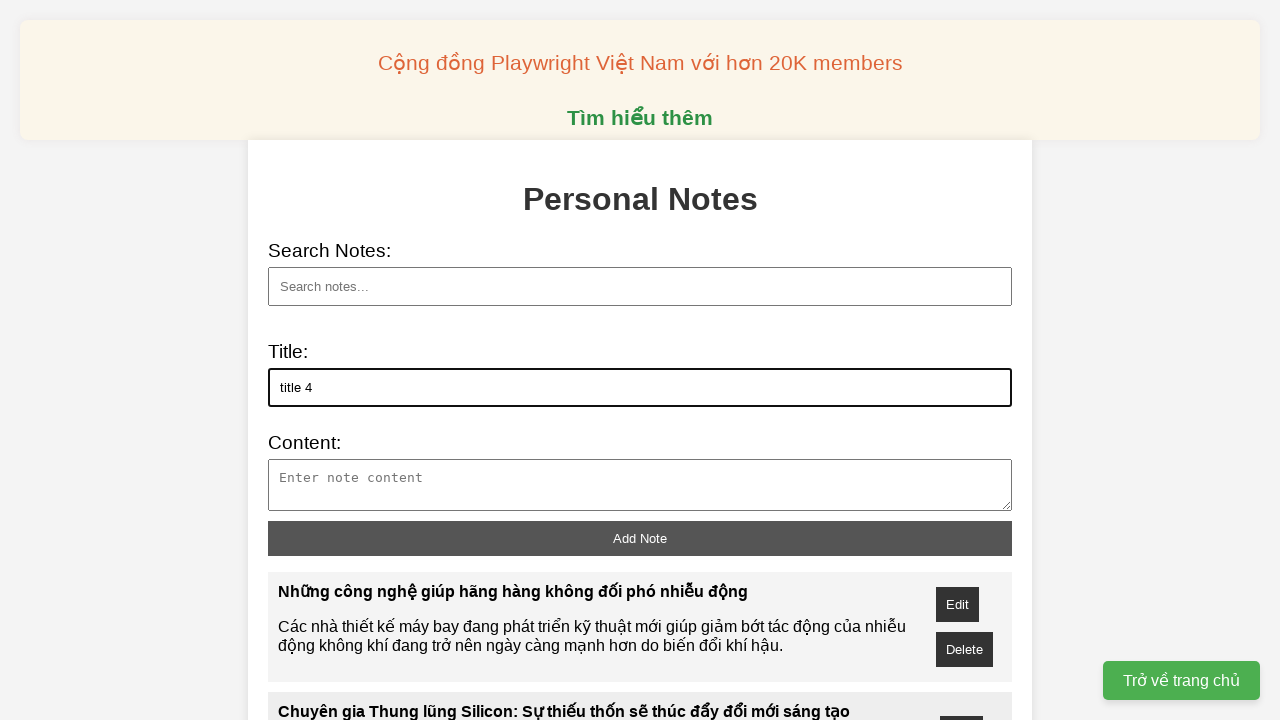

Filled note content on //textarea[@id='note-content']
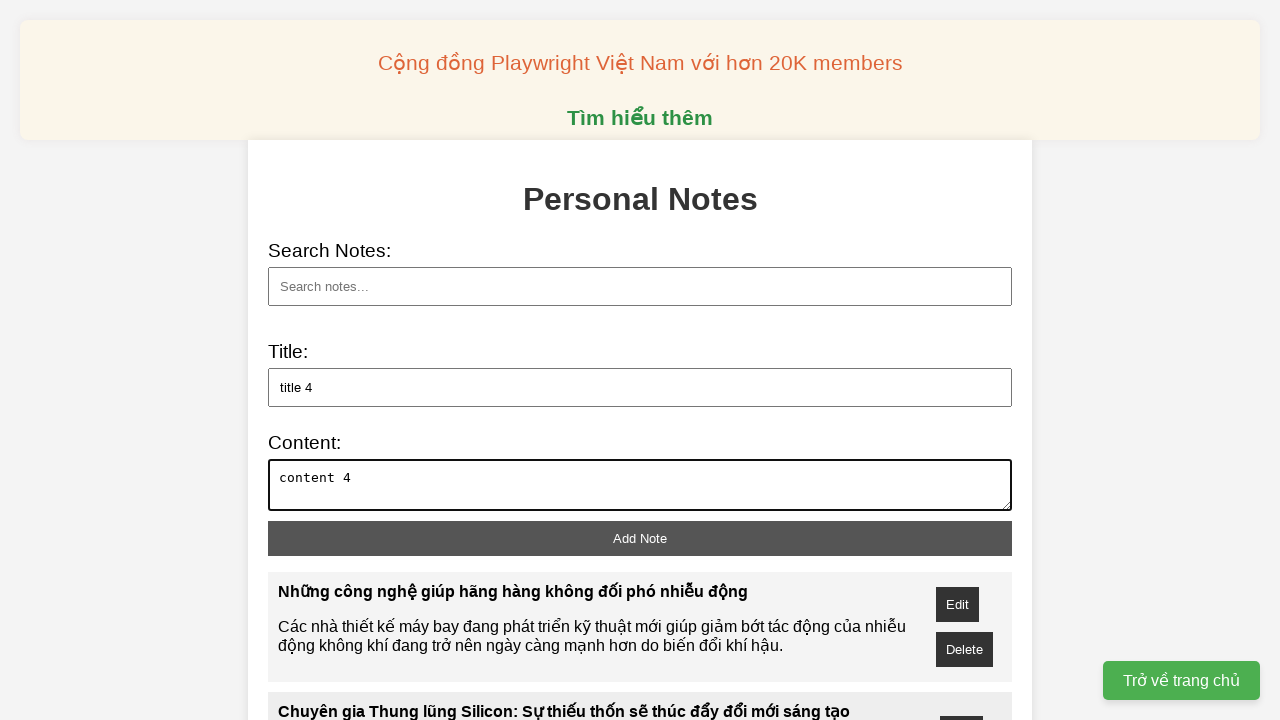

Clicked add note button for note: title 4 at (640, 538) on xpath=//button[@id='add-note']
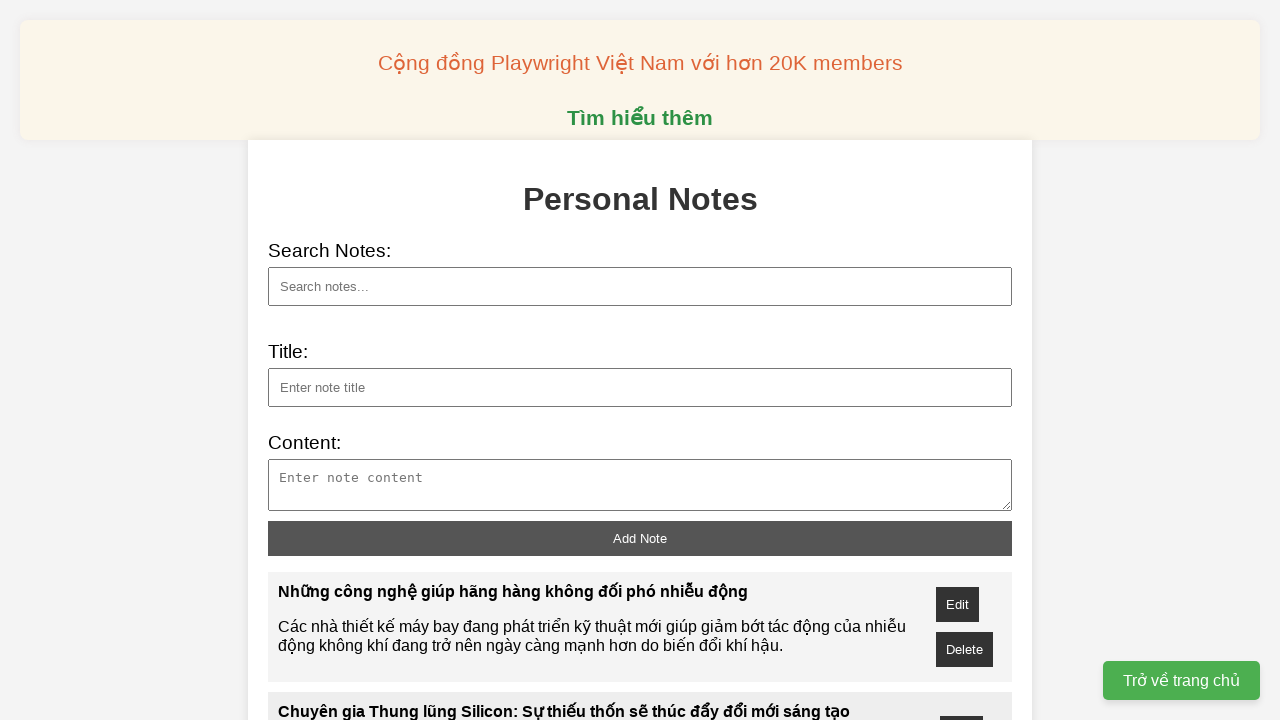

Filled note title: title 5 on //input[@id='note-title']
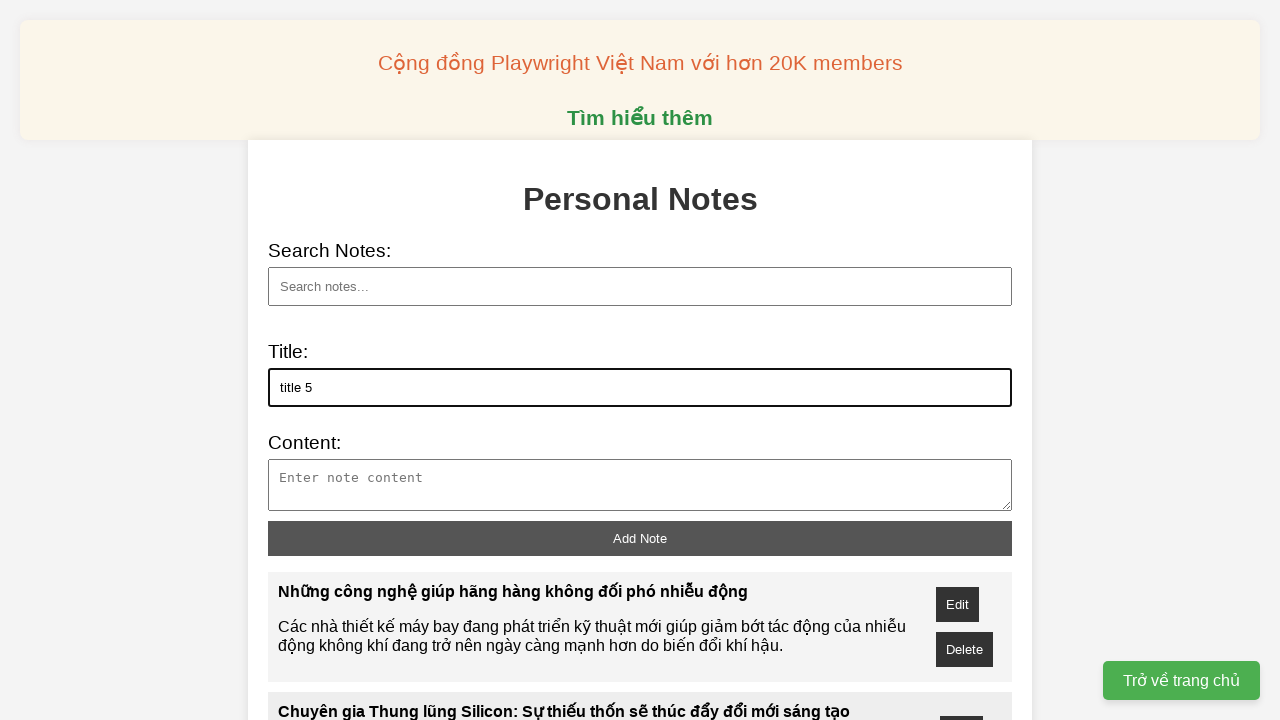

Filled note content on //textarea[@id='note-content']
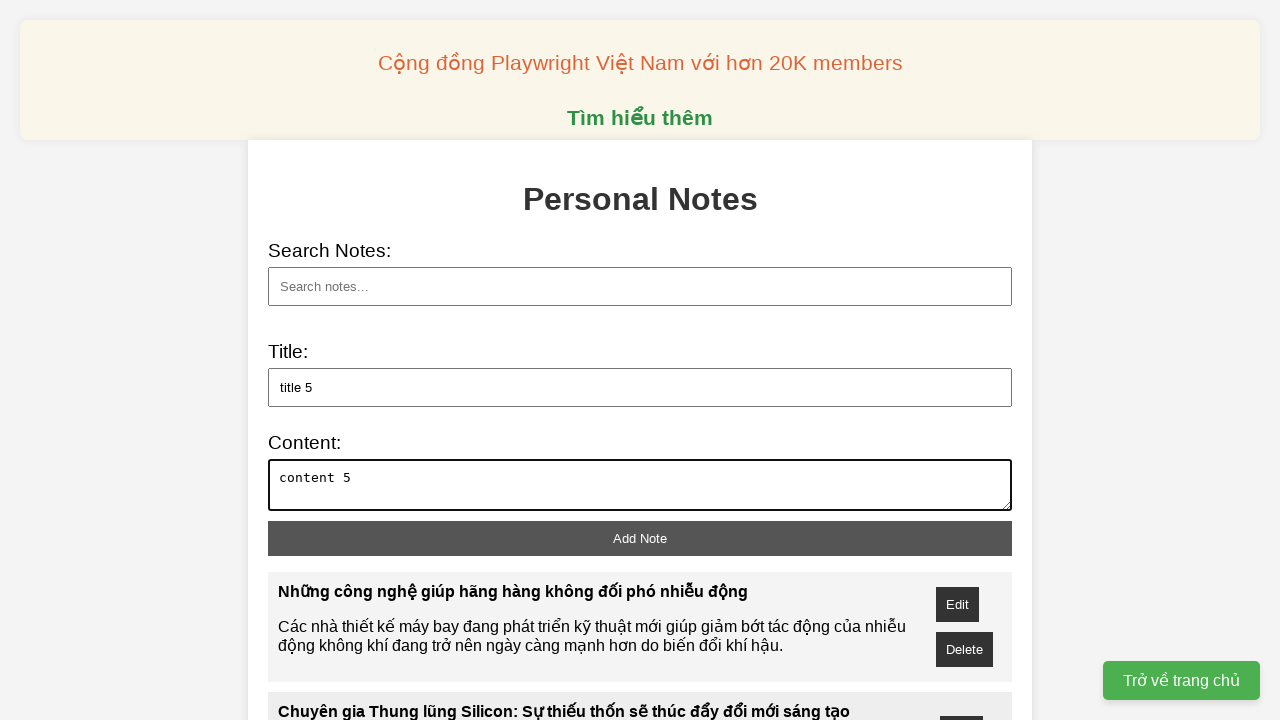

Clicked add note button for note: title 5 at (640, 538) on xpath=//button[@id='add-note']
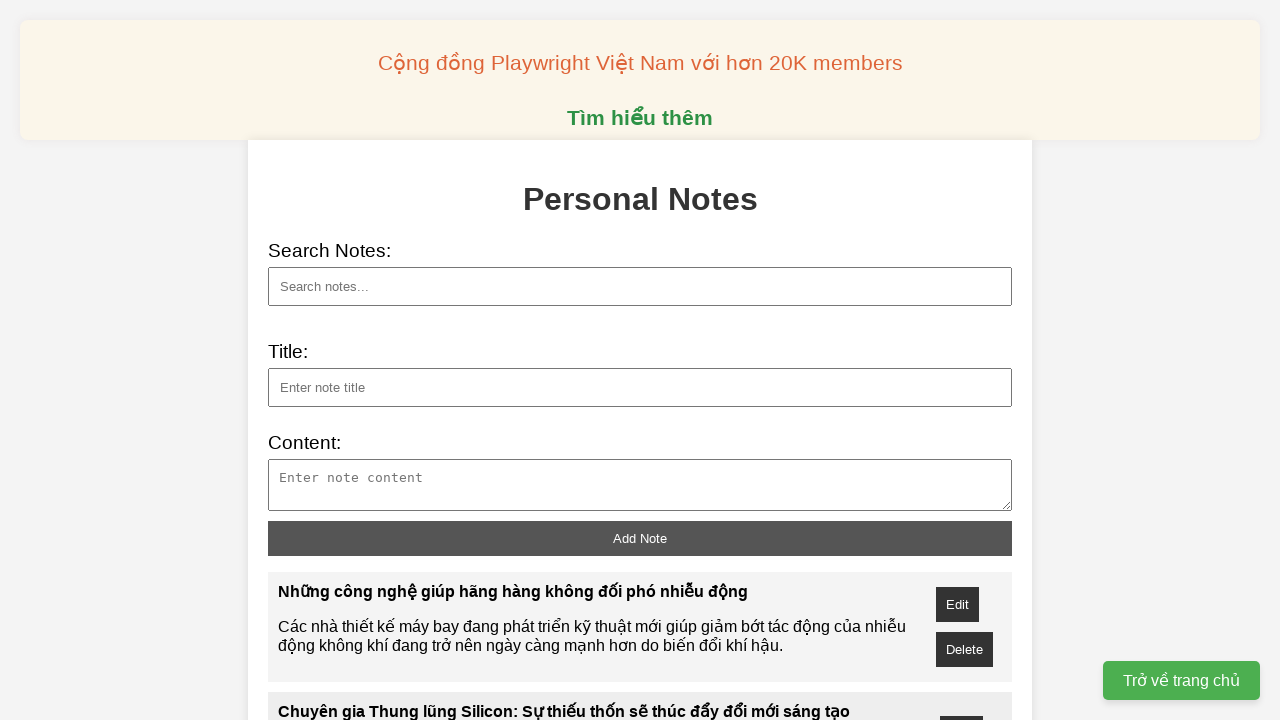

Filled note title: title 6 on //input[@id='note-title']
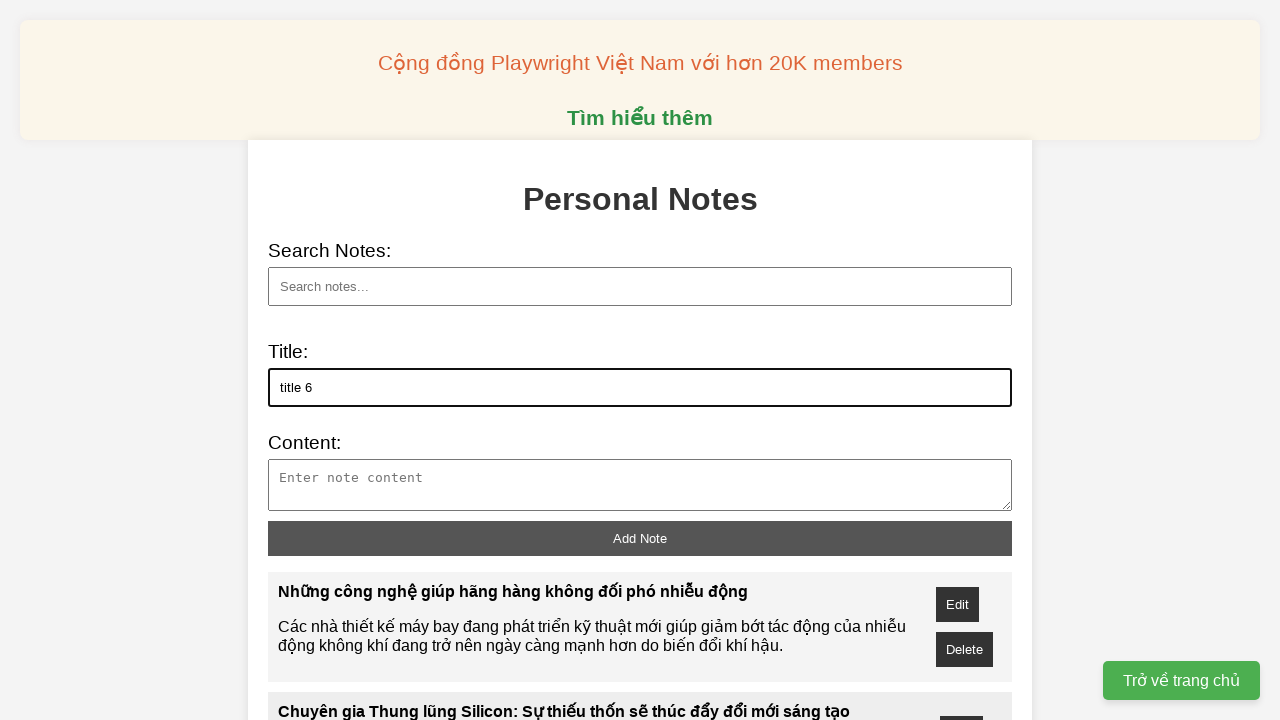

Filled note content on //textarea[@id='note-content']
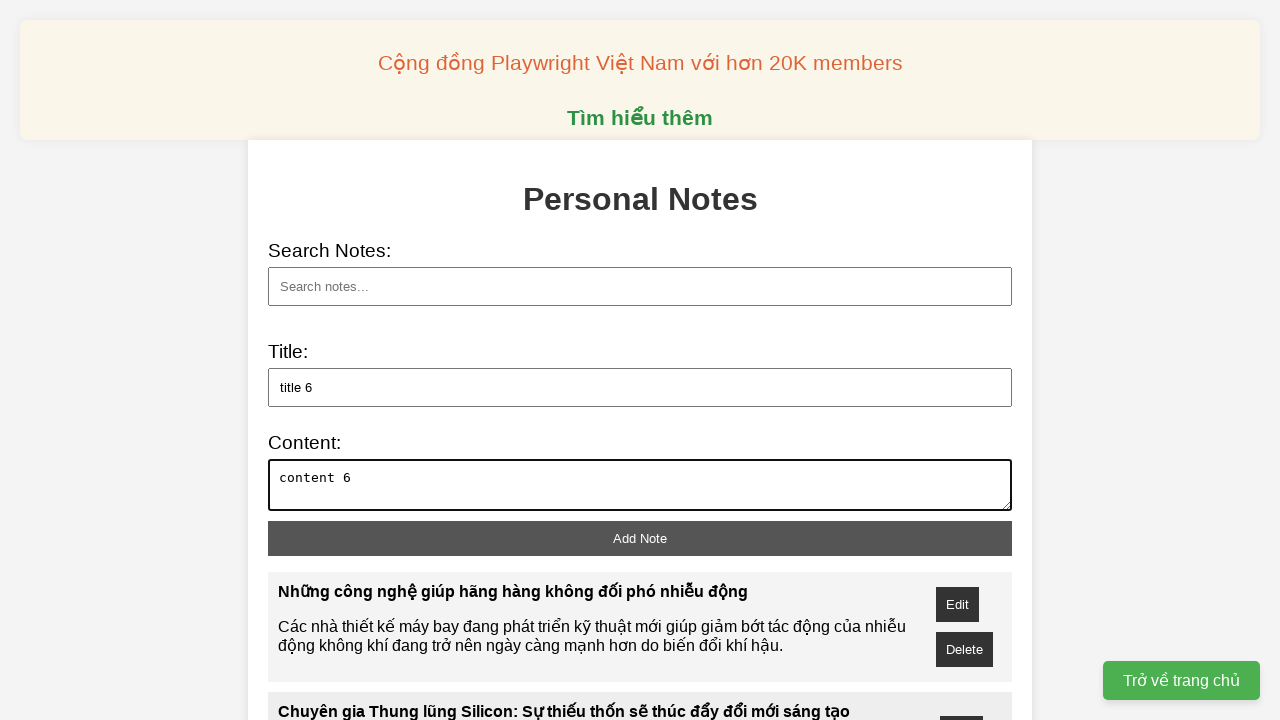

Clicked add note button for note: title 6 at (640, 538) on xpath=//button[@id='add-note']
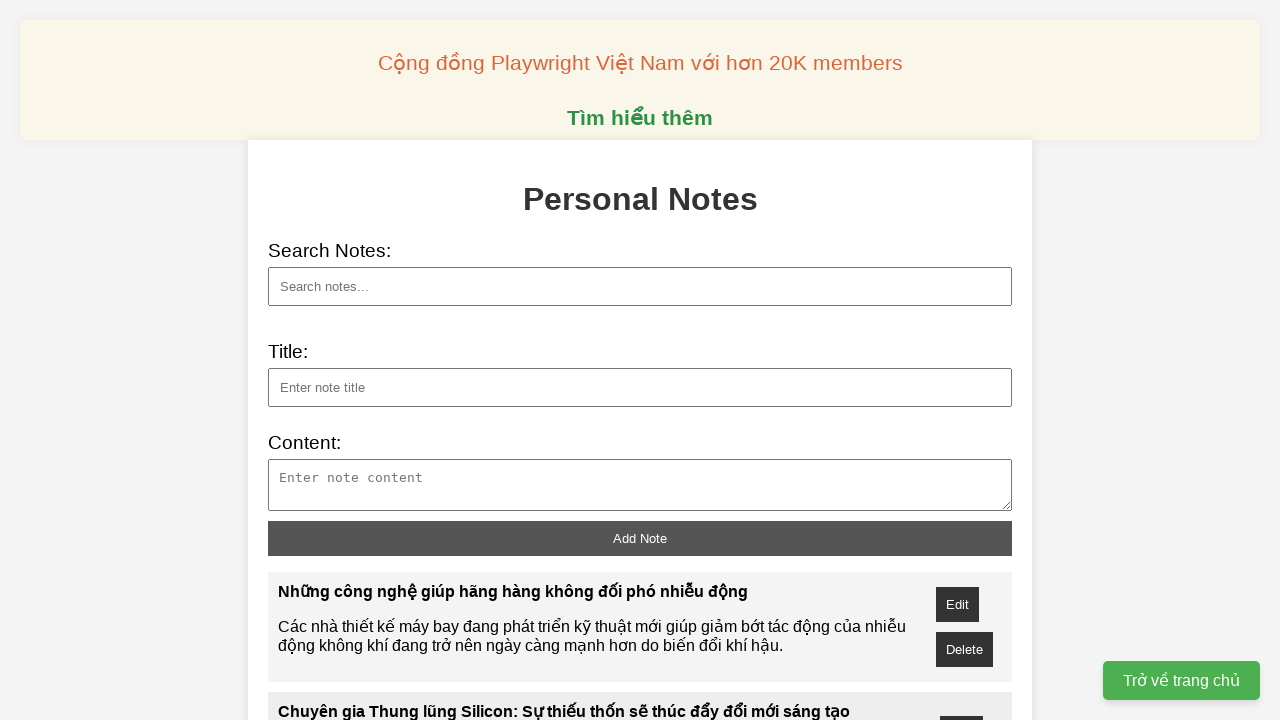

Filled note title: title 7 on //input[@id='note-title']
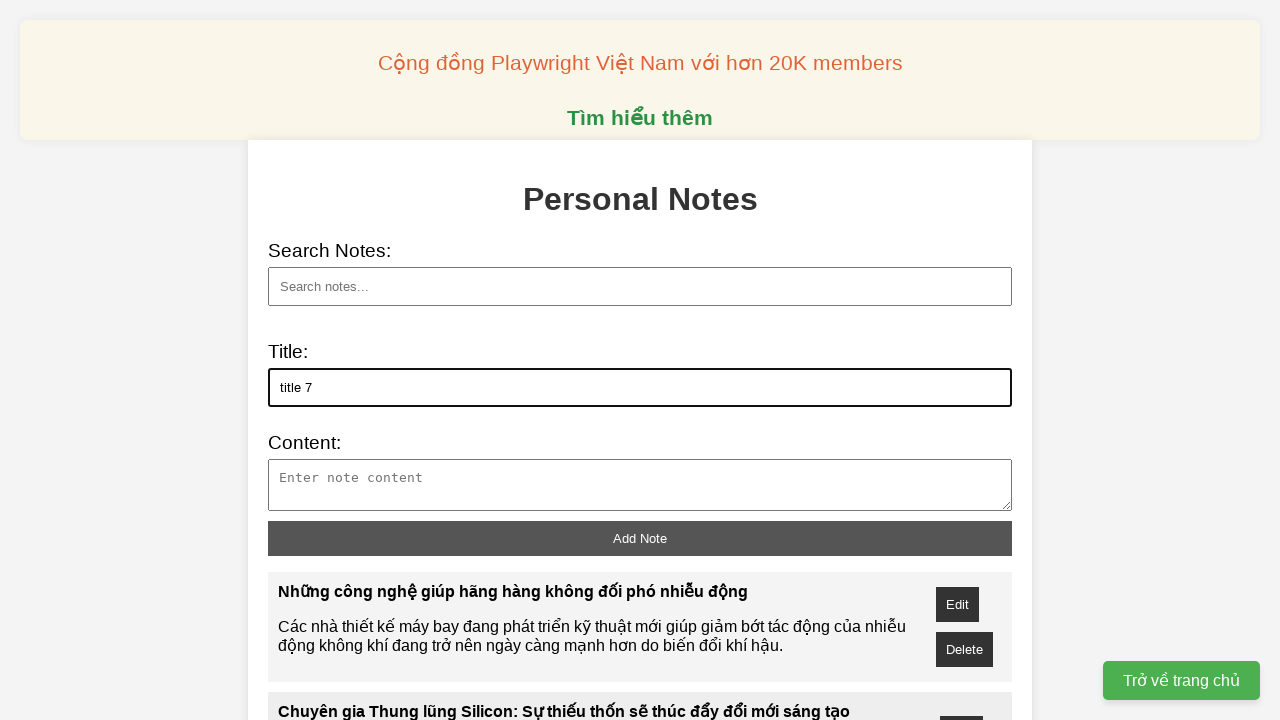

Filled note content on //textarea[@id='note-content']
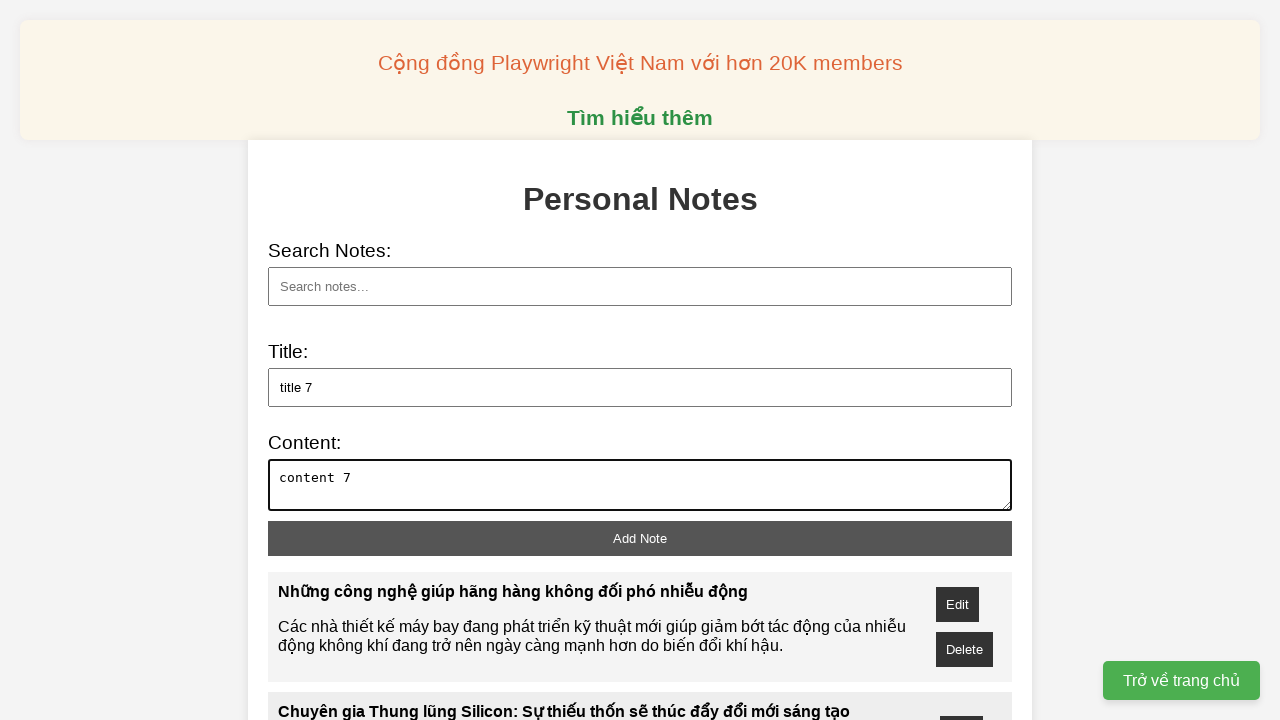

Clicked add note button for note: title 7 at (640, 538) on xpath=//button[@id='add-note']
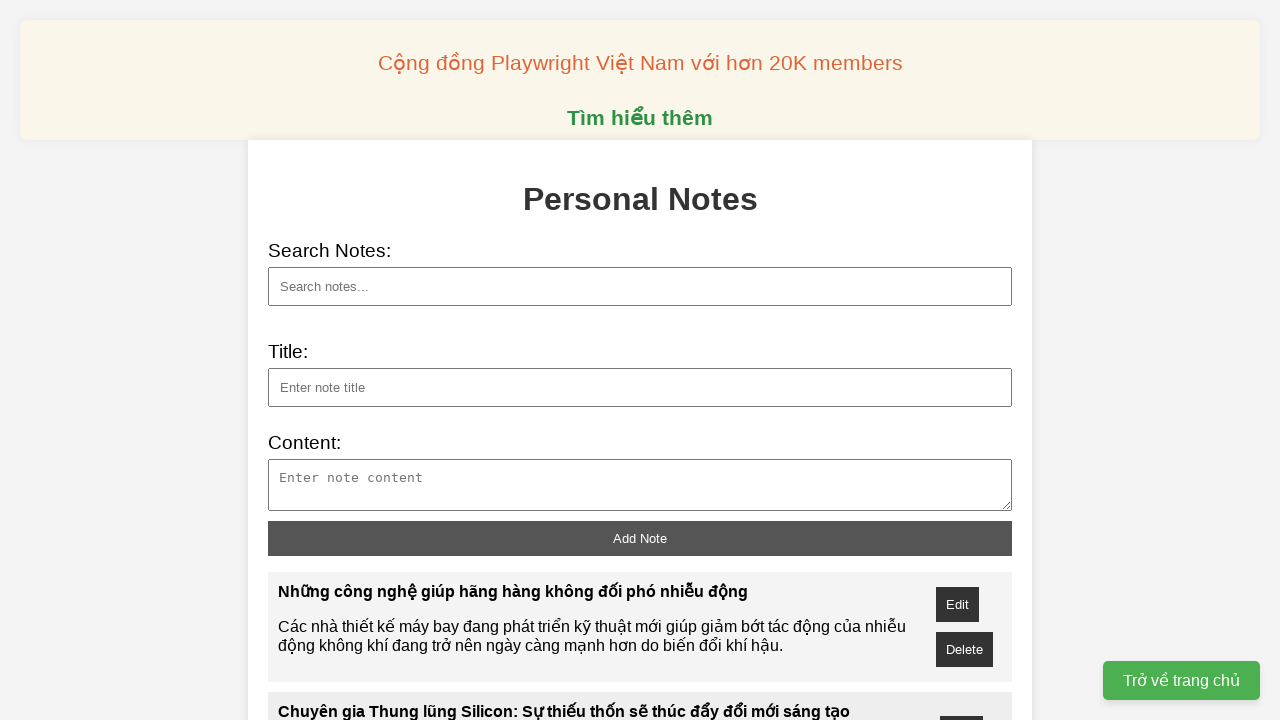

Filled note title: title 8 on //input[@id='note-title']
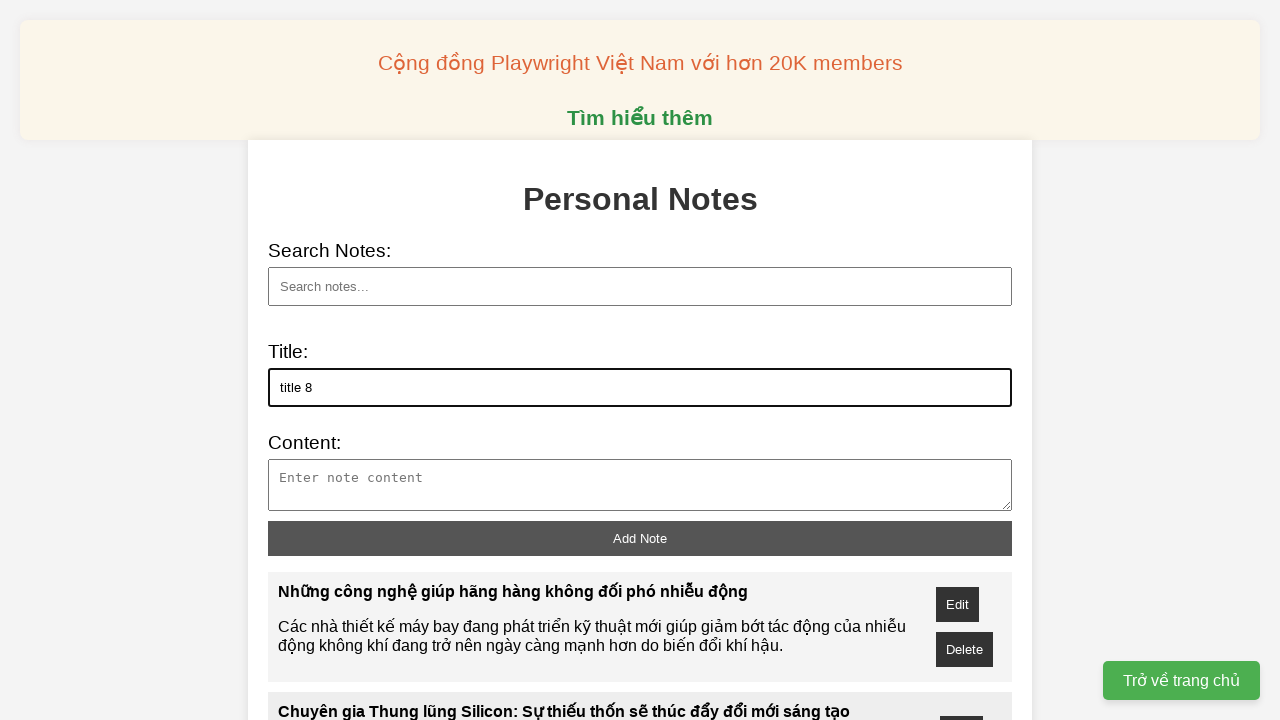

Filled note content on //textarea[@id='note-content']
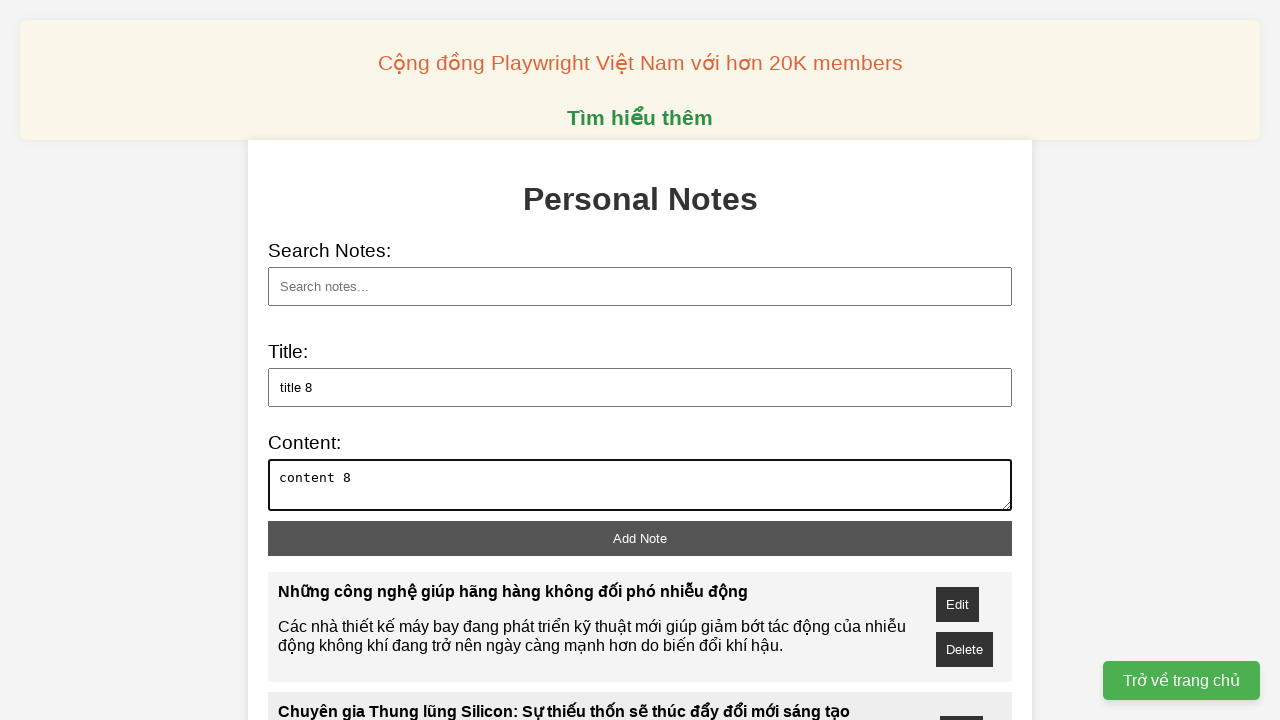

Clicked add note button for note: title 8 at (640, 538) on xpath=//button[@id='add-note']
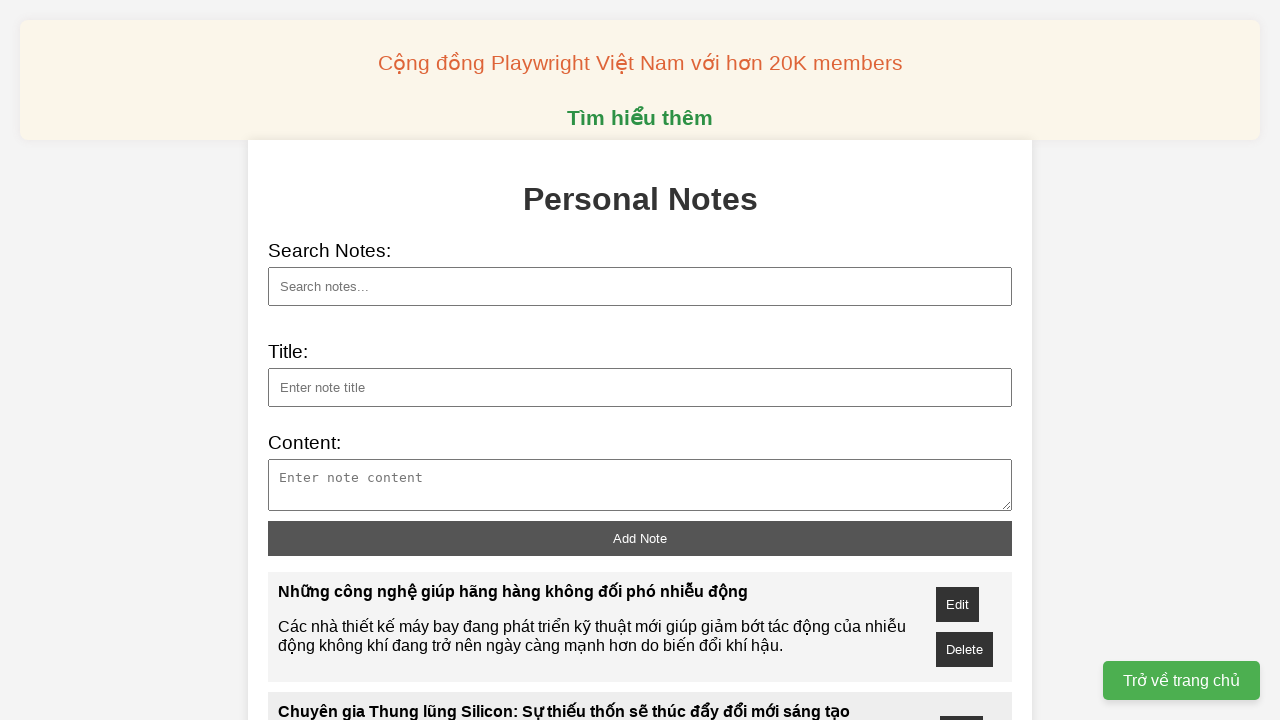

Filled note title: title 9 on //input[@id='note-title']
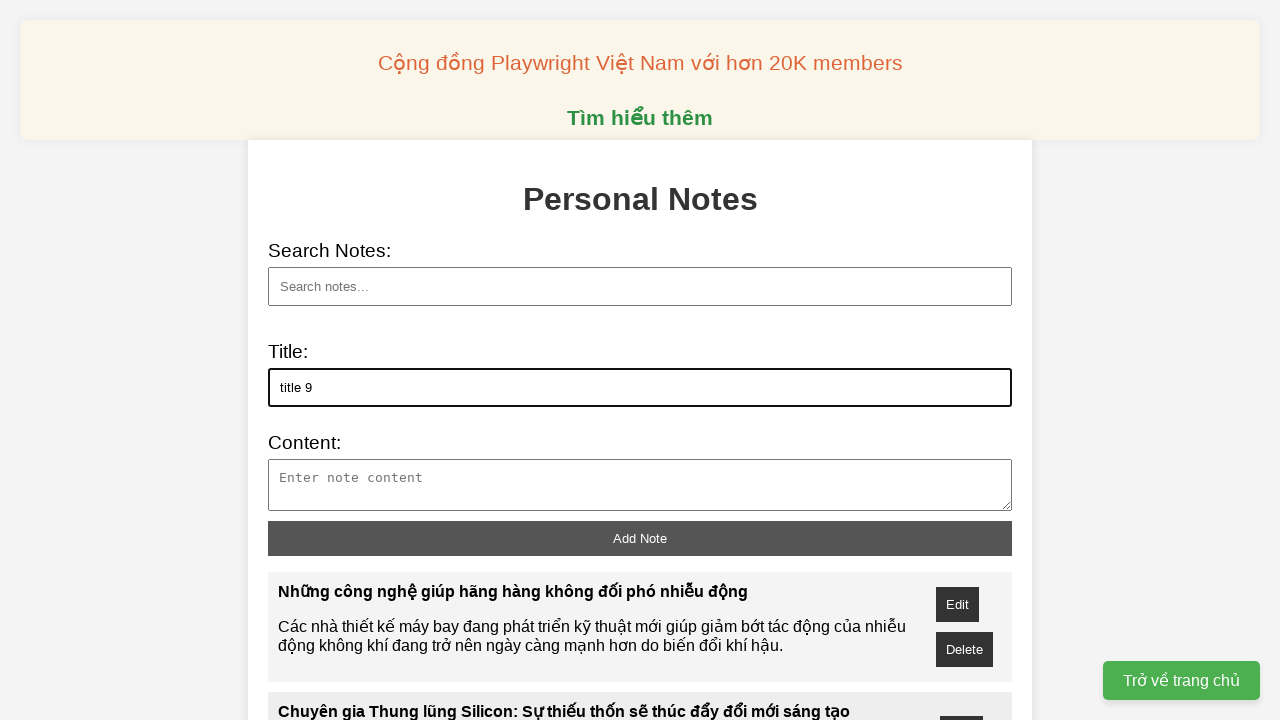

Filled note content on //textarea[@id='note-content']
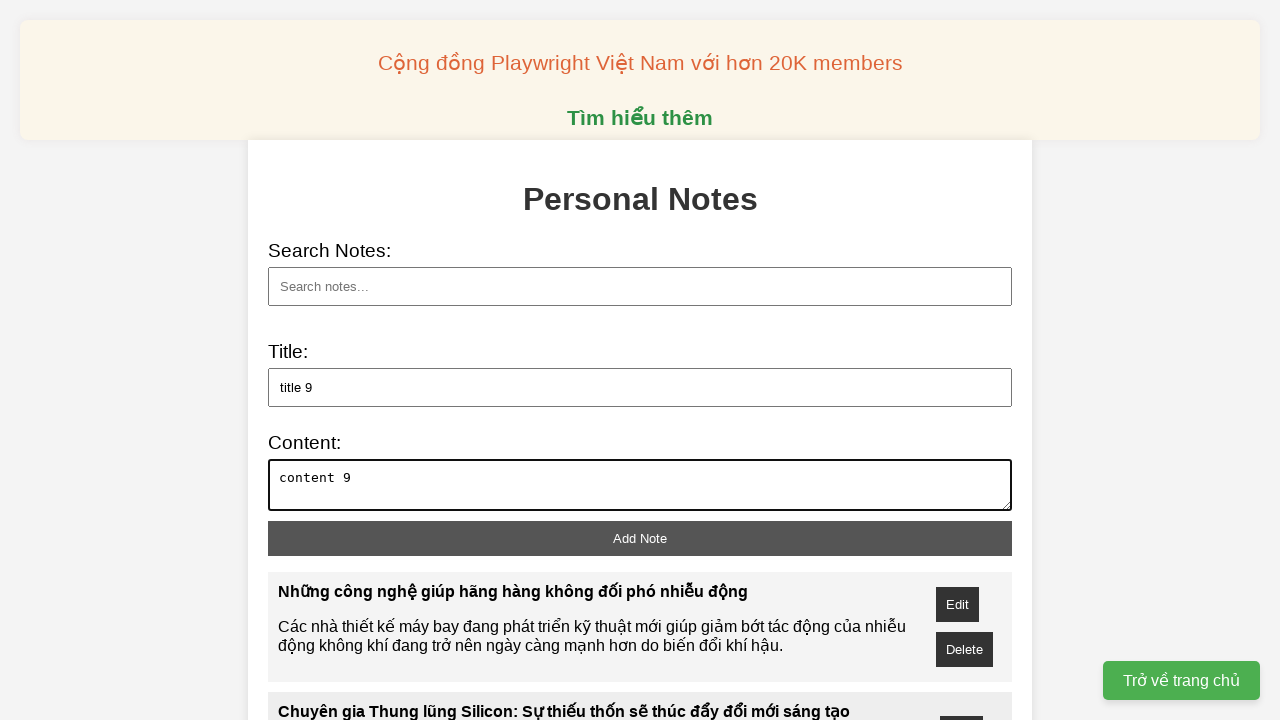

Clicked add note button for note: title 9 at (640, 538) on xpath=//button[@id='add-note']
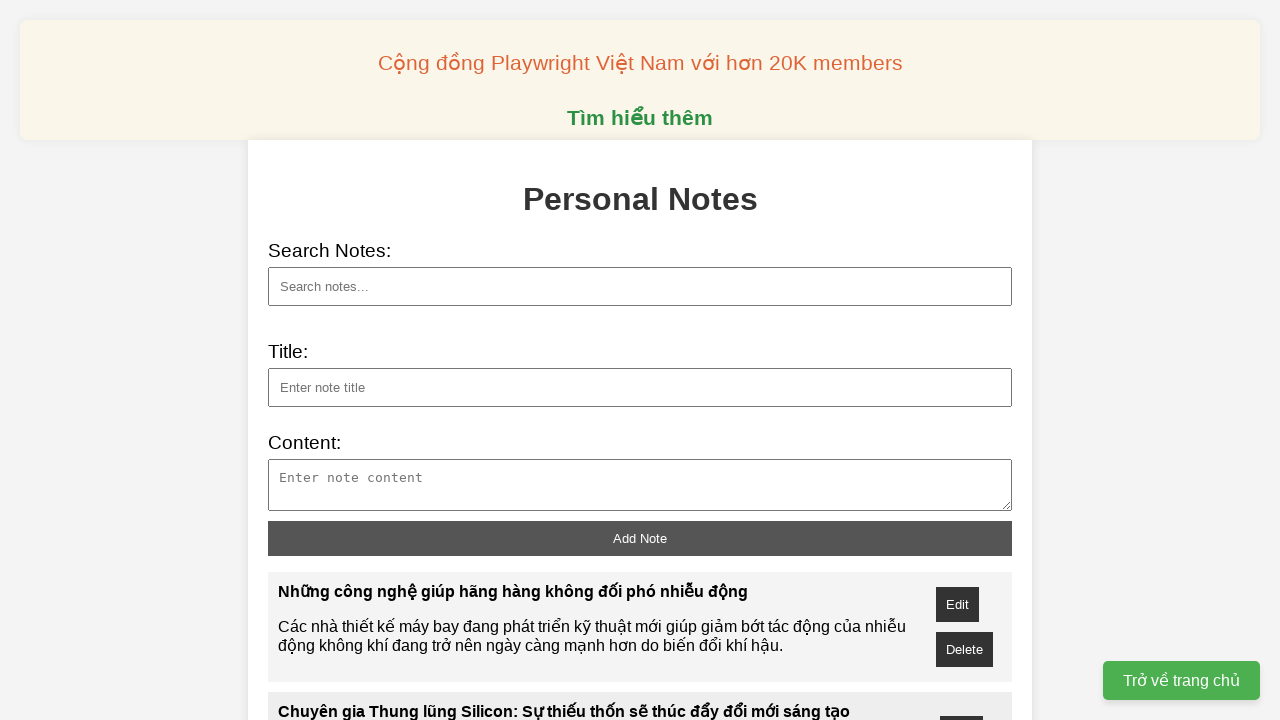

Filled note title: title 10 on //input[@id='note-title']
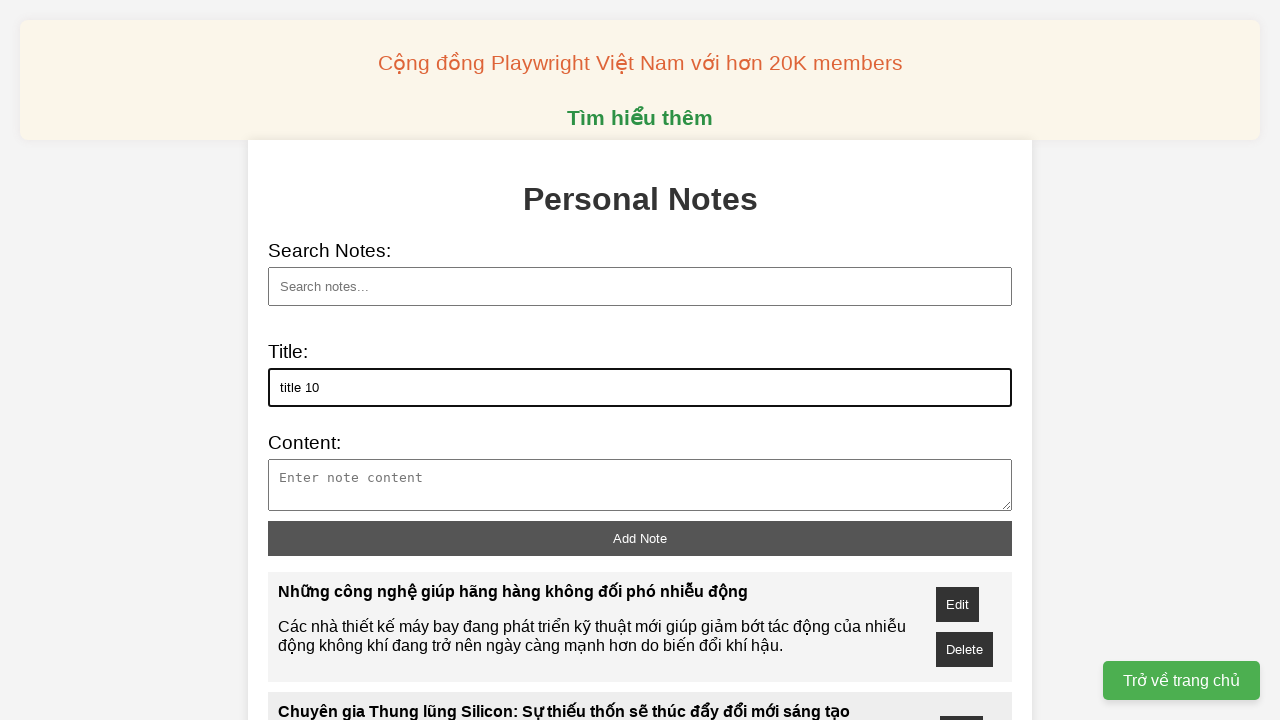

Filled note content on //textarea[@id='note-content']
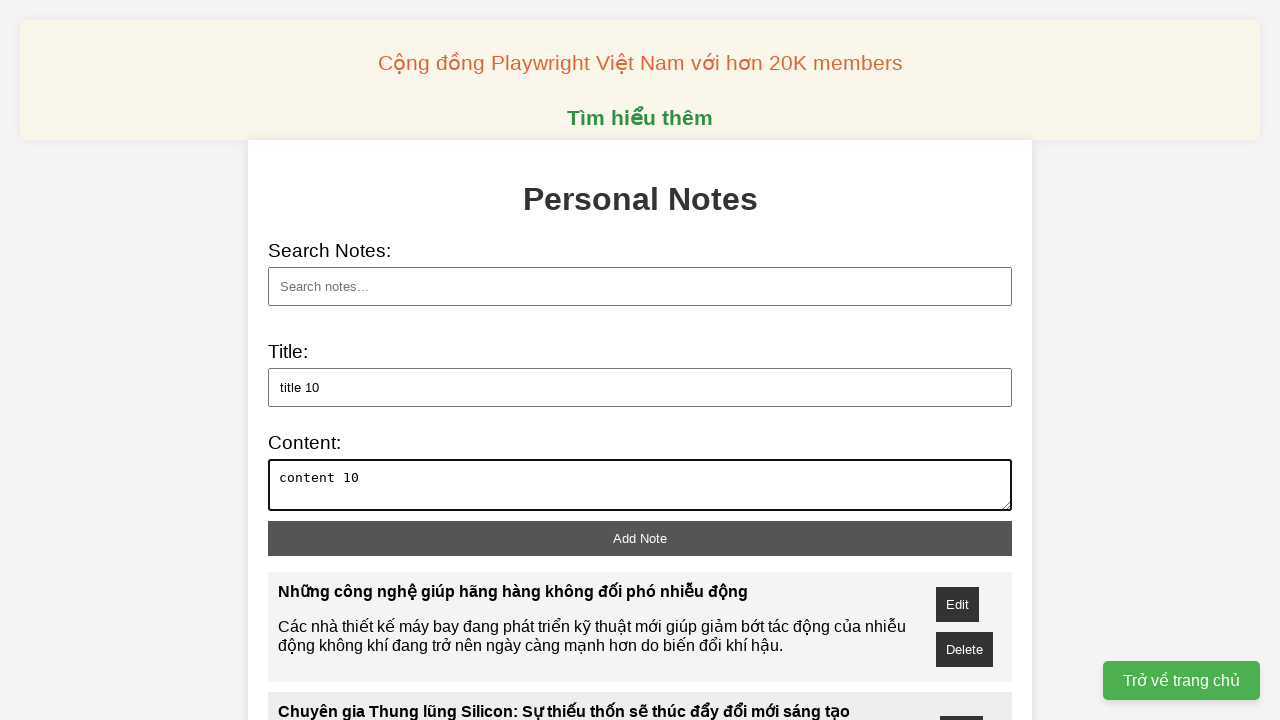

Clicked add note button for note: title 10 at (640, 538) on xpath=//button[@id='add-note']
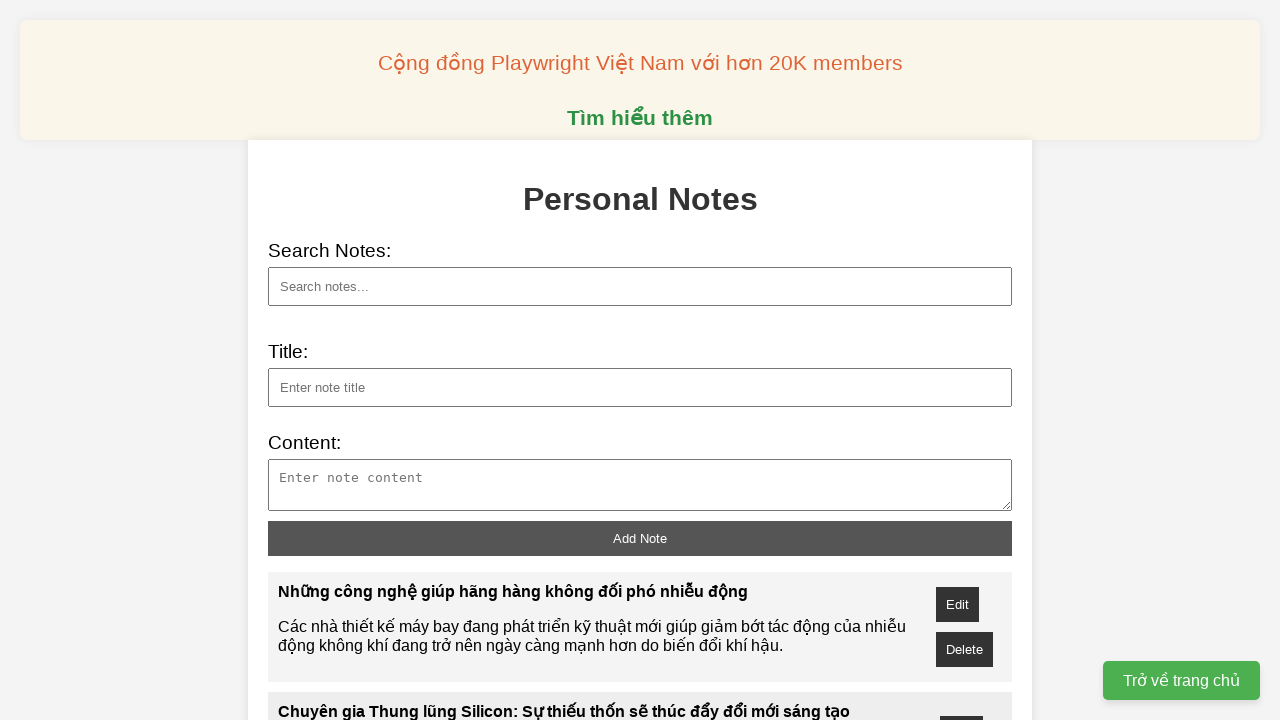

Filled search field with 'GPT' to search for notes on //input[@id='search']
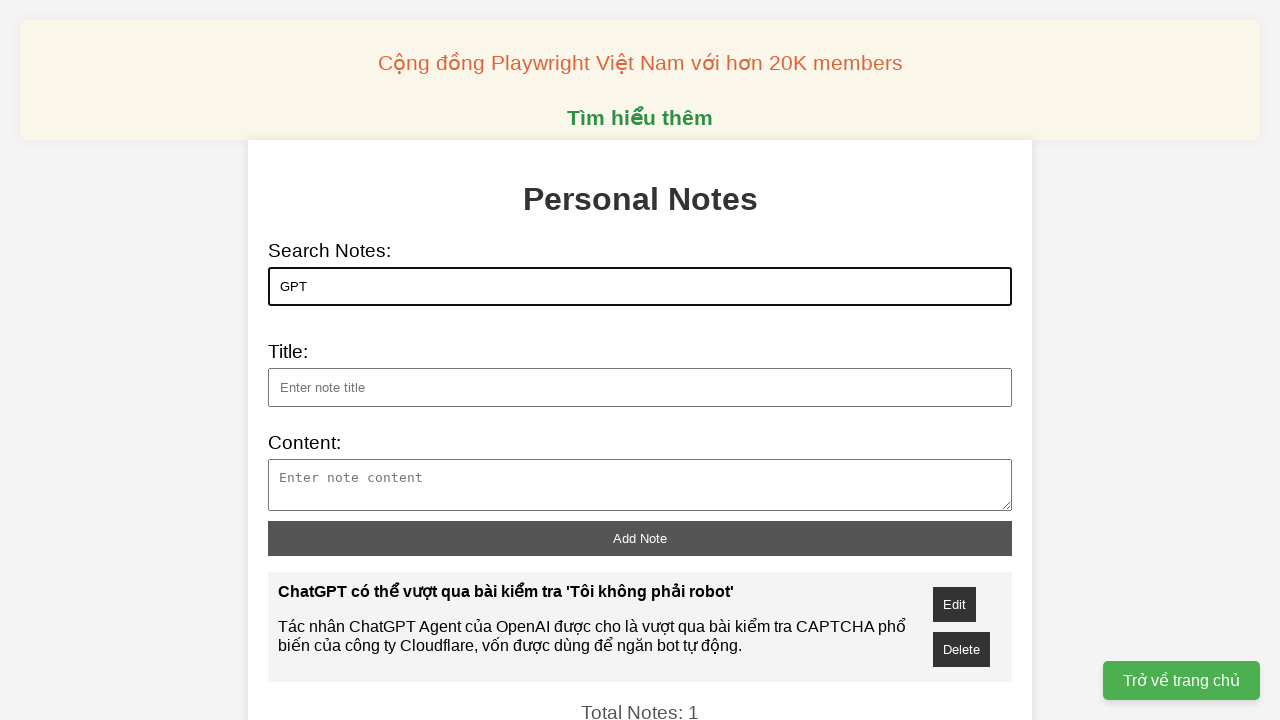

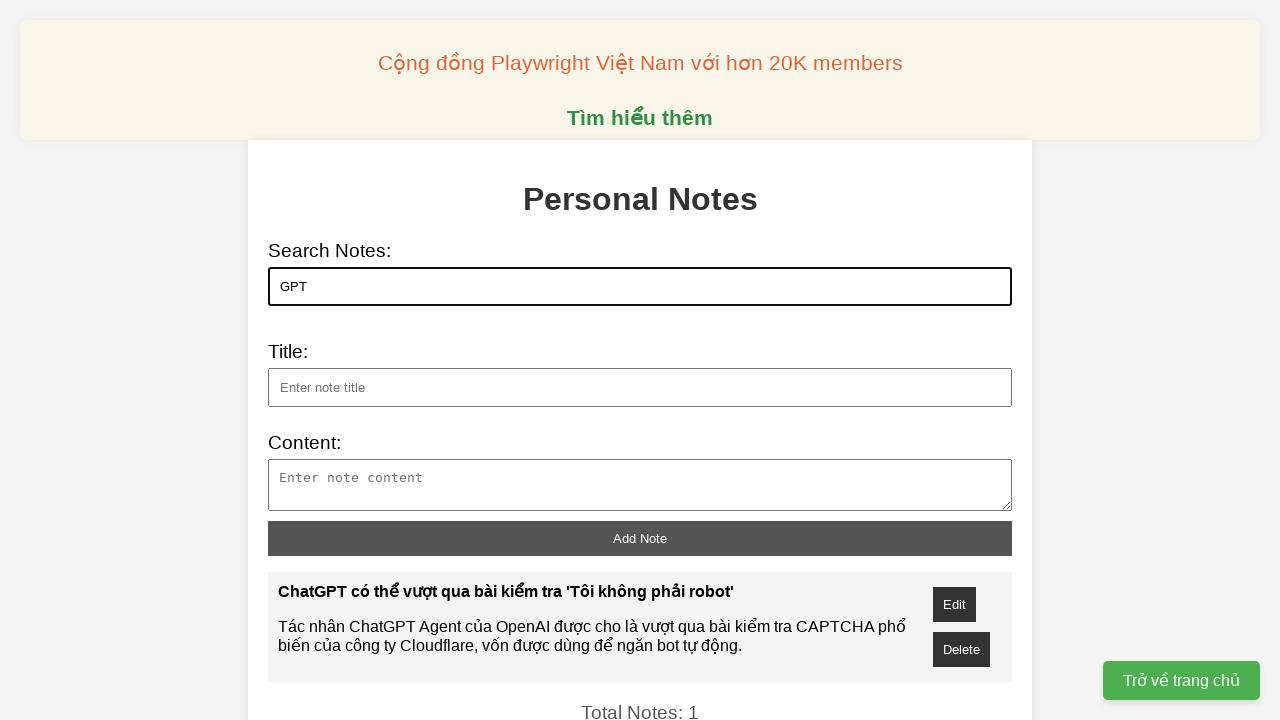